Tests click-and-hold functionality by pressing and holding on a circle element for 3 seconds, then releasing it. This demonstrates mouse press-and-hold interaction.

Starting URL: https://www.kirupa.com/html5/press_and_hold.htm

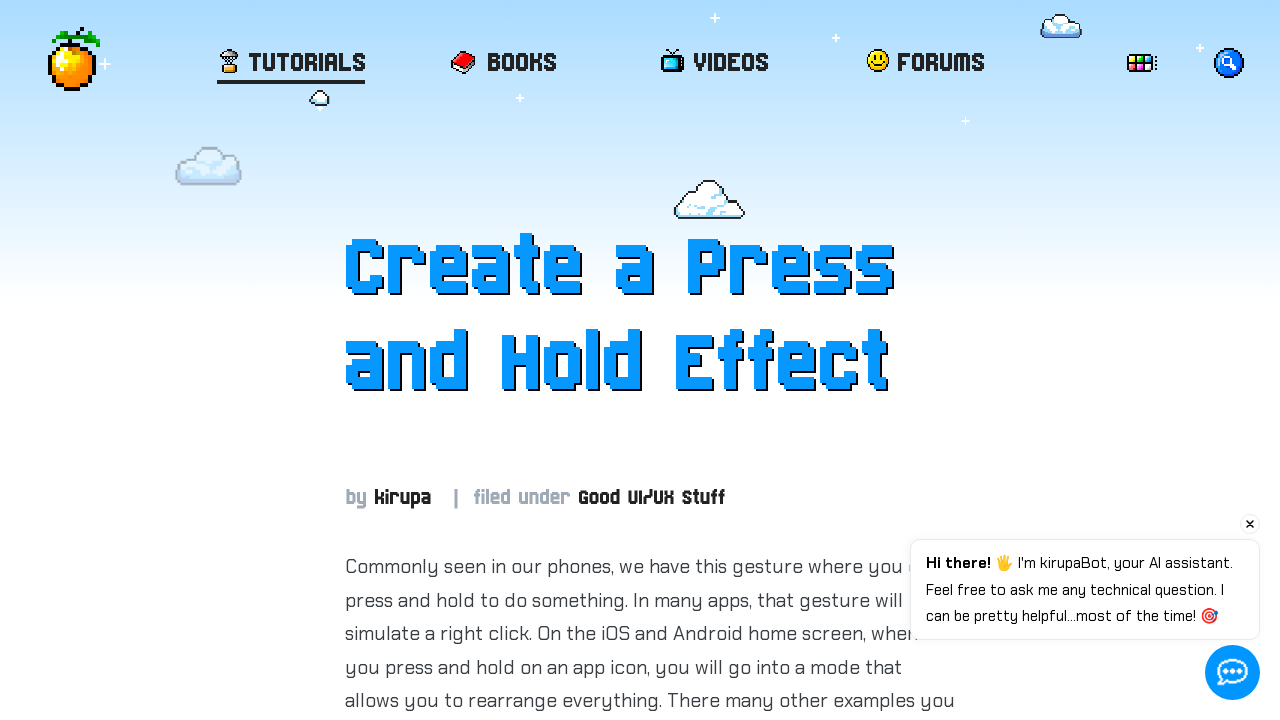

Circle element became visible
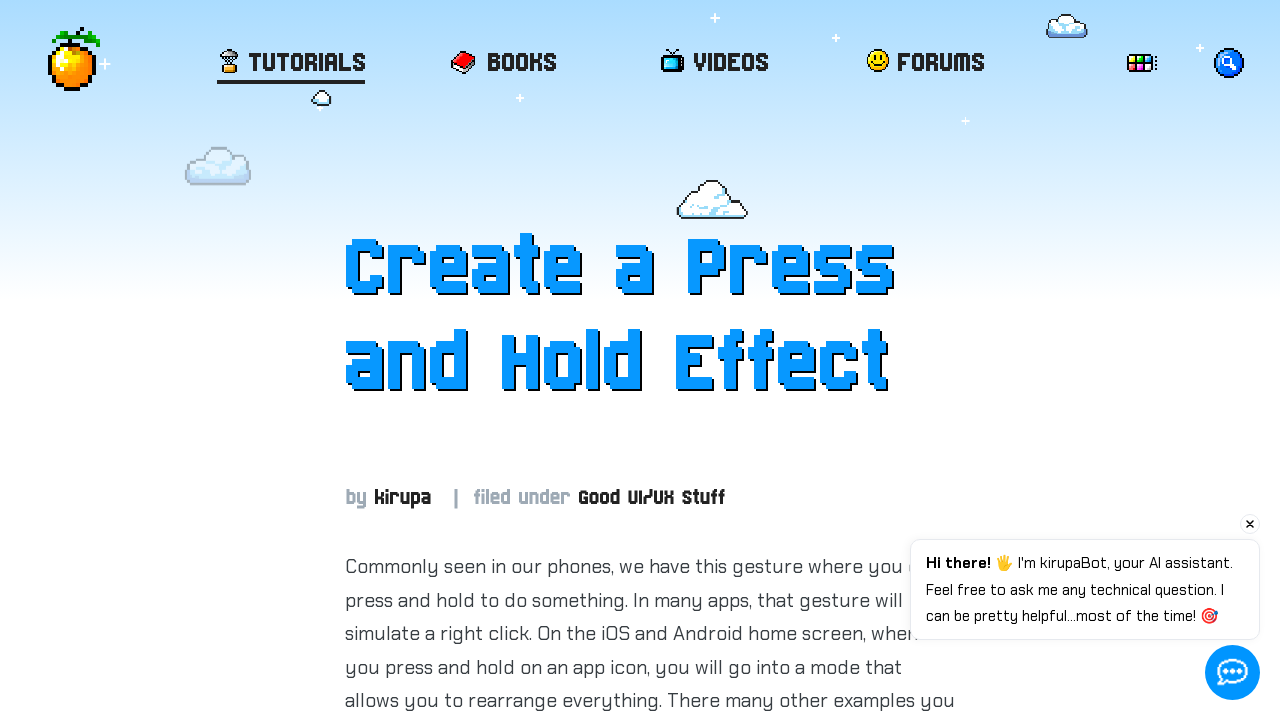

Retrieved bounding box of circle element
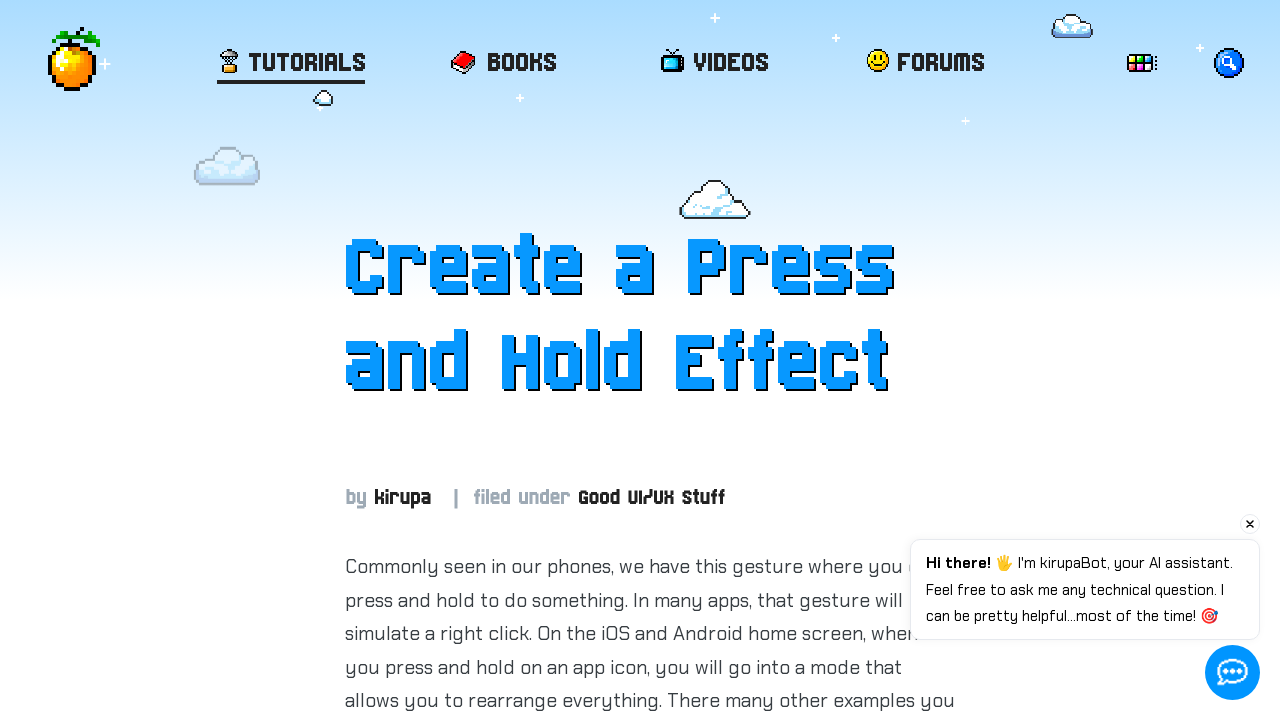

Moved mouse to center of circle element at (650, 1943)
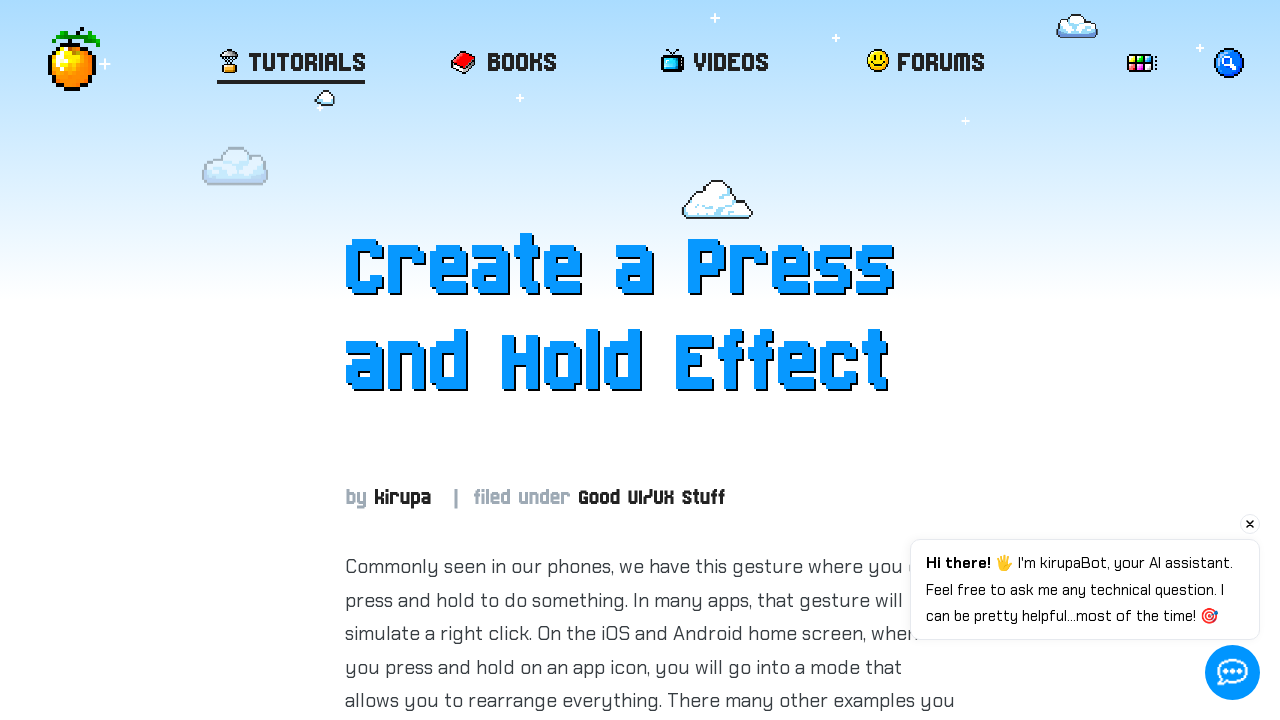

Pressed and held mouse button down on circle at (650, 1943)
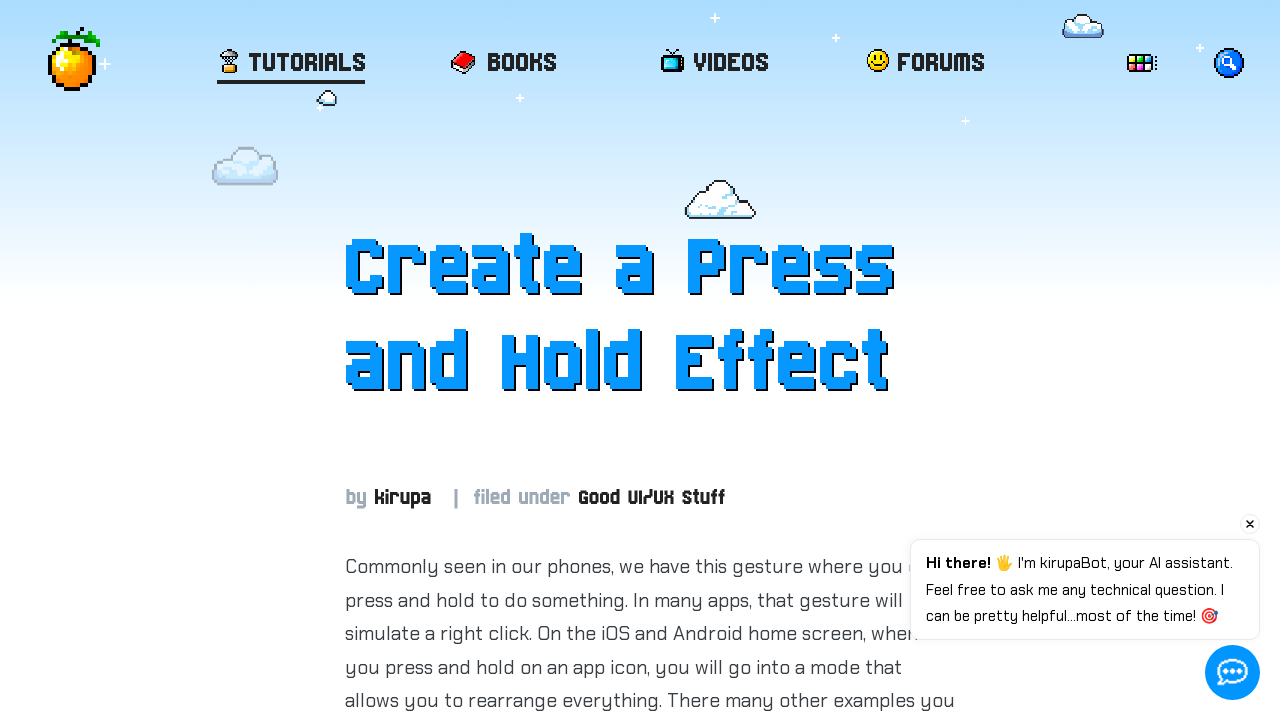

Held mouse button down for 3 seconds
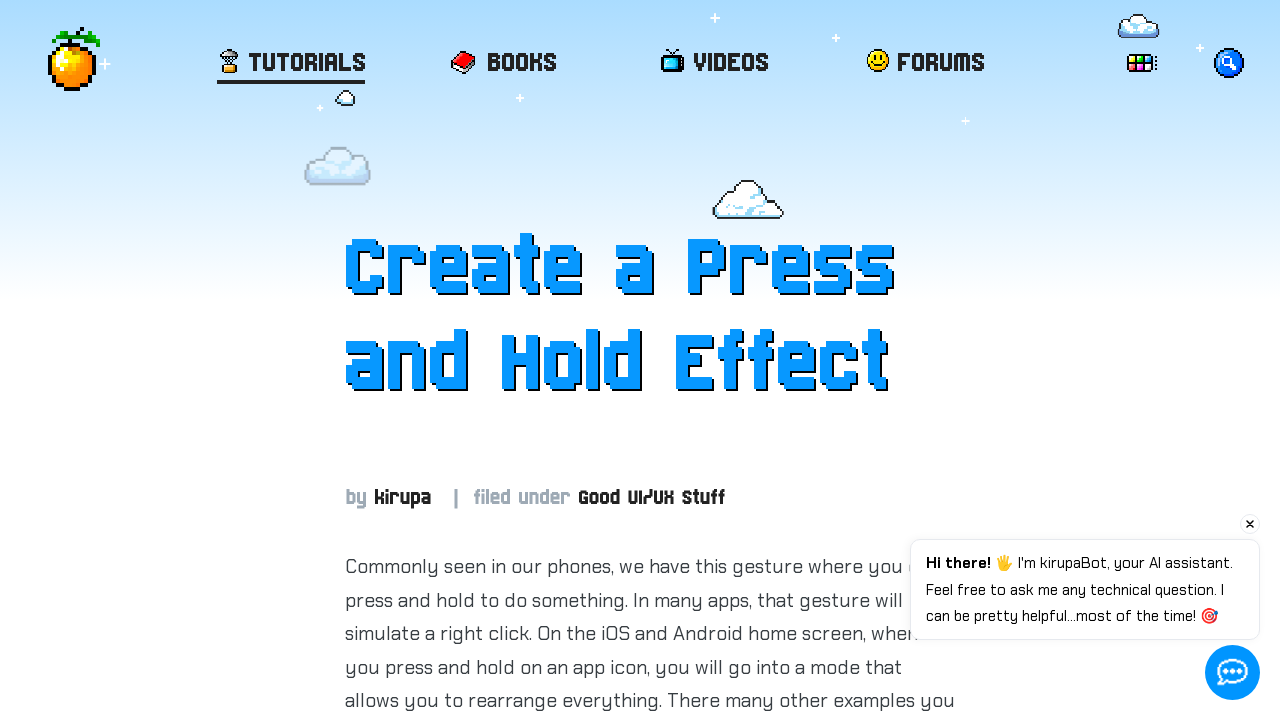

Released mouse button after holding at (650, 1943)
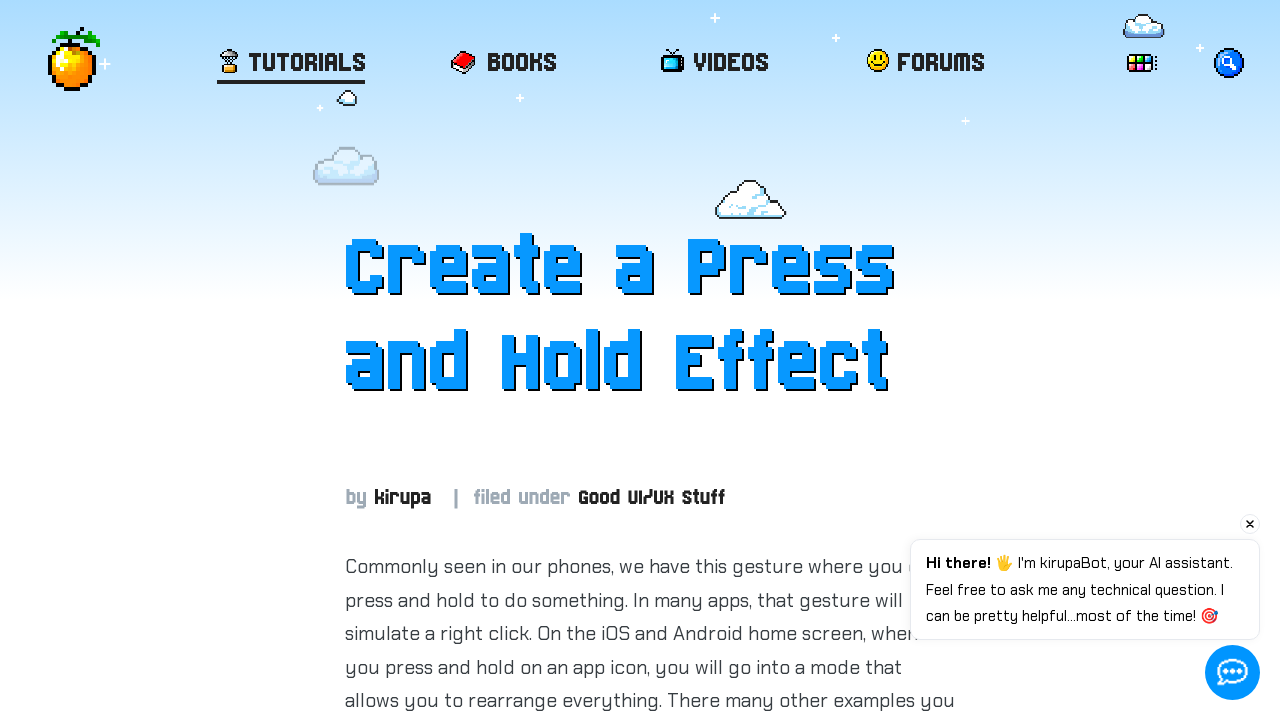

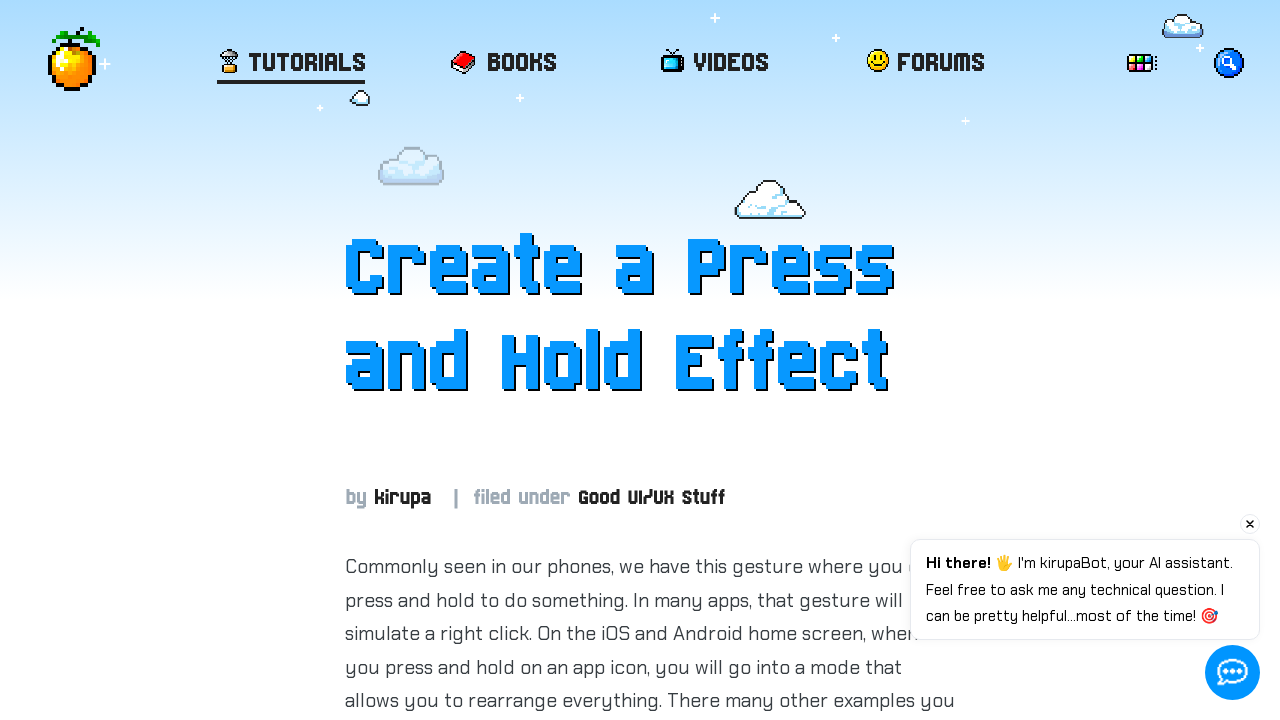